Tests calendar/datepicker handling by clicking on the datepicker element and interacting with the calendar widget to select a date.

Starting URL: http://seleniumpractise.blogspot.com/2016/08/how-to-handle-calendar-in-selenium.html

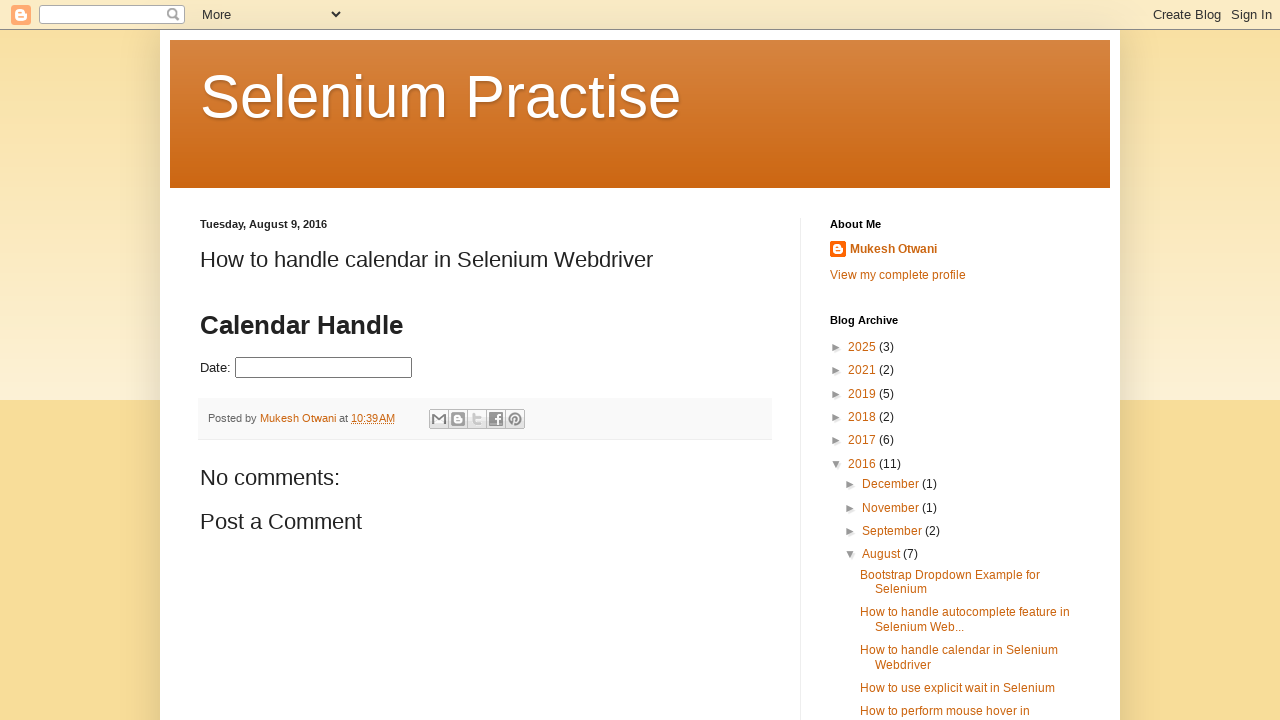

Navigated to calendar handling test page
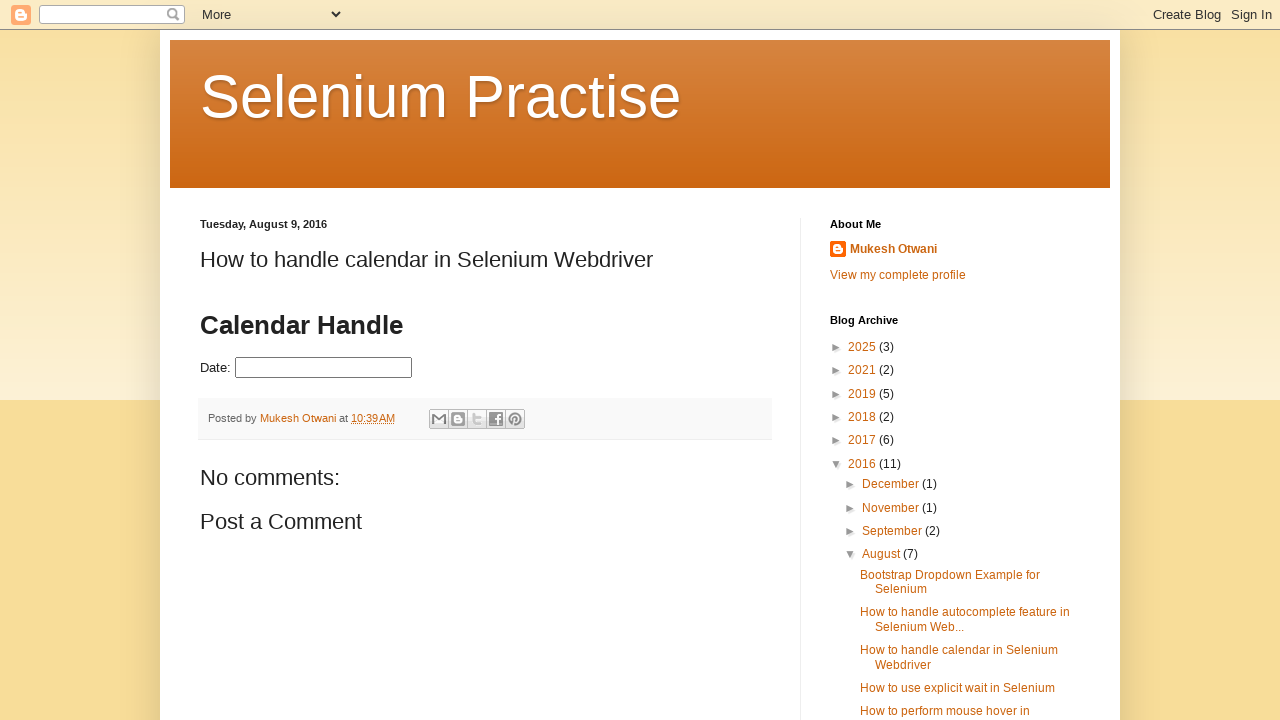

Clicked on datepicker input to open calendar widget at (324, 368) on #datepicker
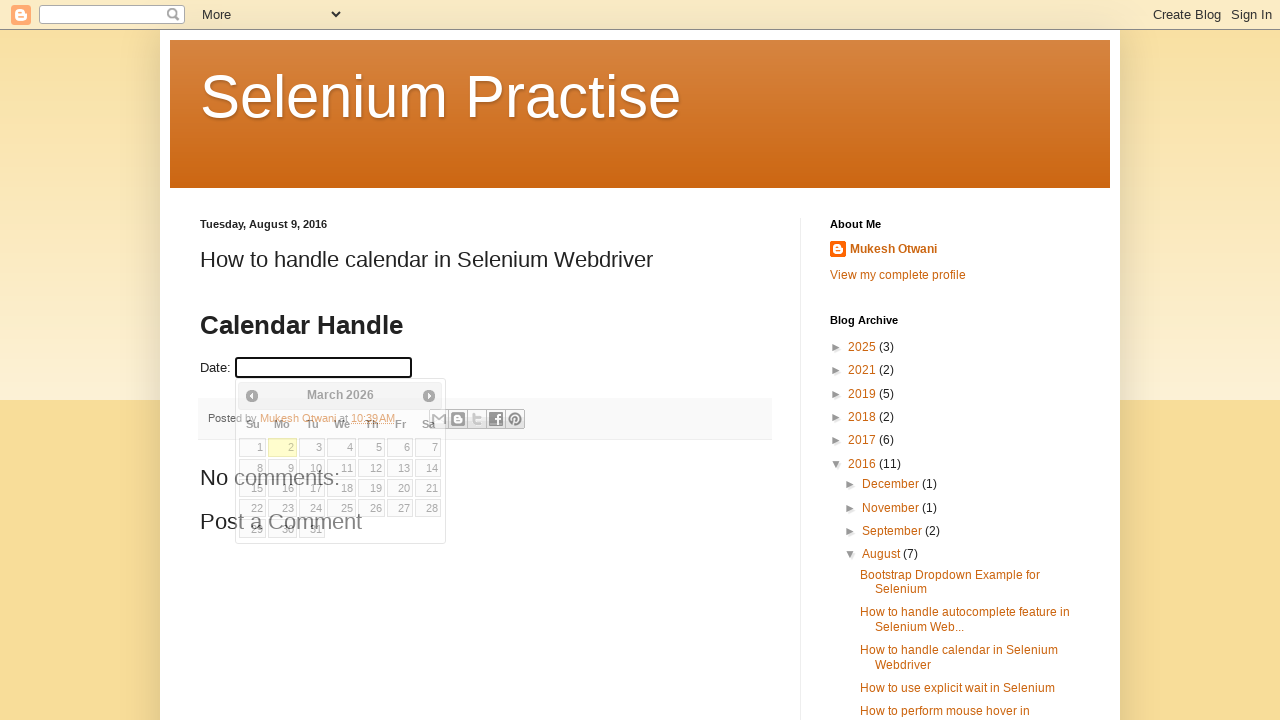

Waited for calendar widget to appear
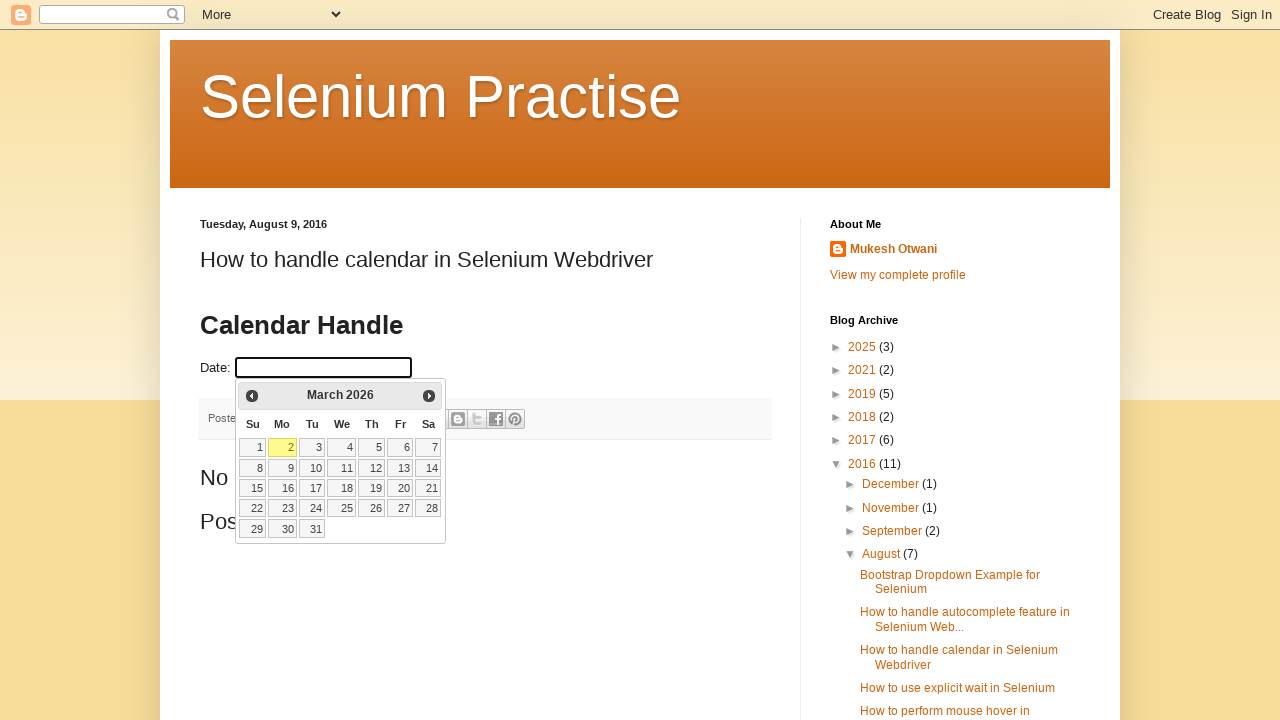

Clicked previous month button to navigate calendar at (252, 396) on a.ui-datepicker-prev
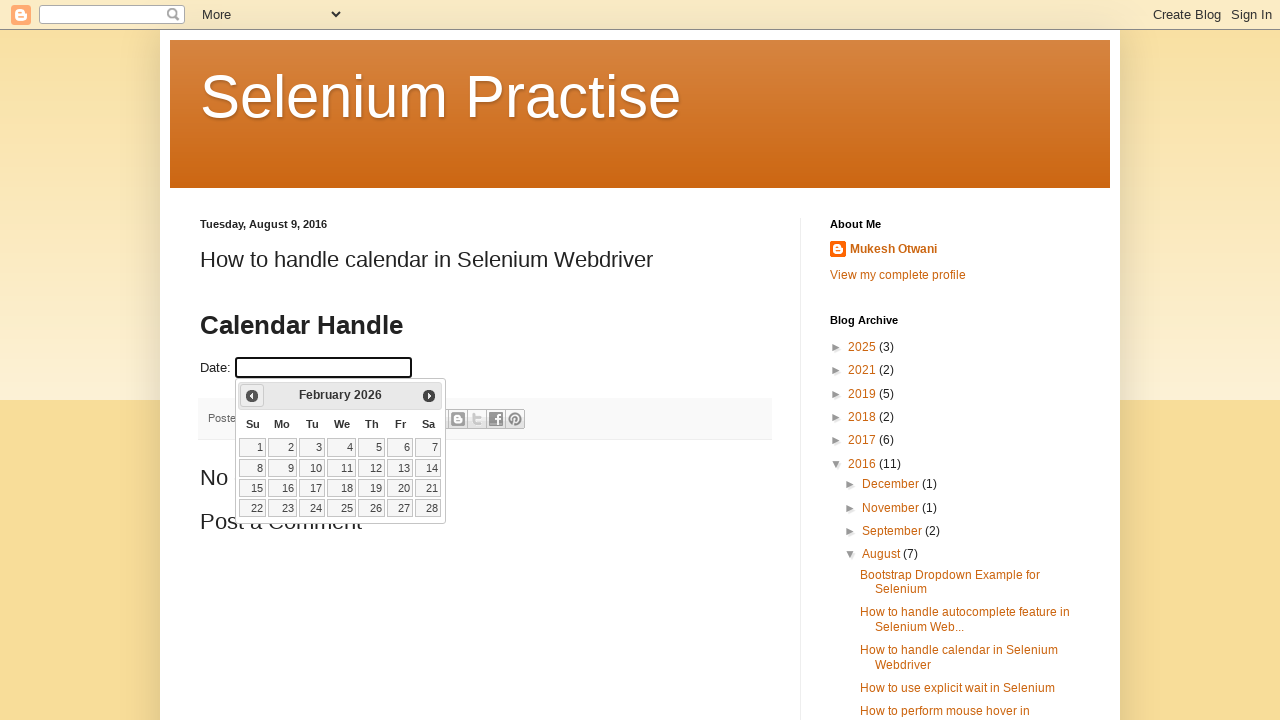

Selected date 15 from the calendar at (253, 488) on xpath=//table[@class='ui-datepicker-calendar']//a[text()='15']
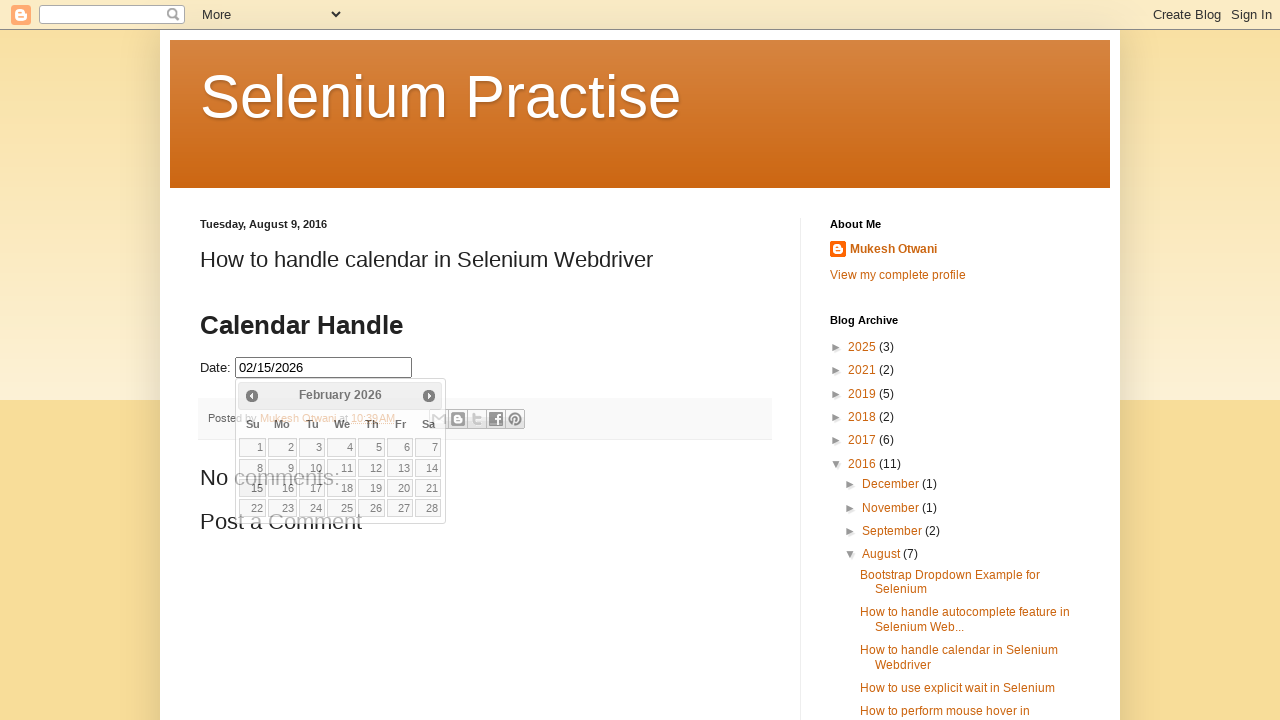

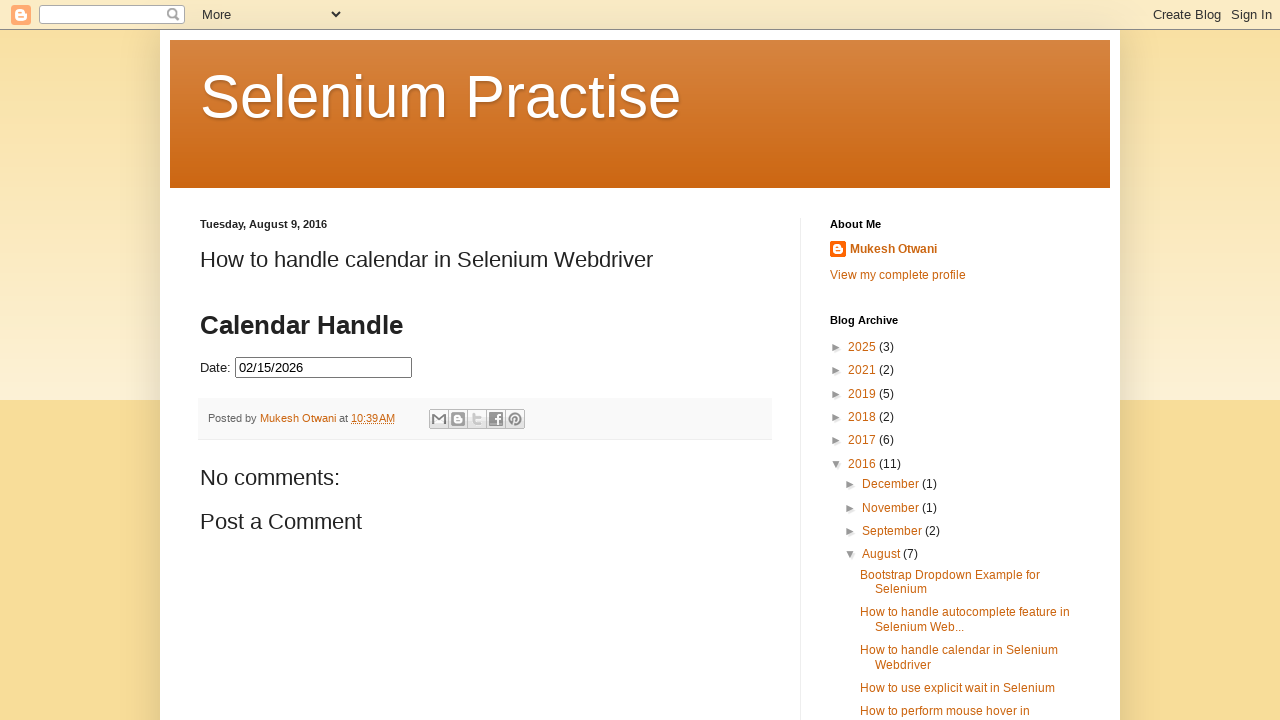